Tests newsletter subscription functionality by scrolling to footer, entering an email address, and submitting the subscription form

Starting URL: https://www.automationexercise.com/

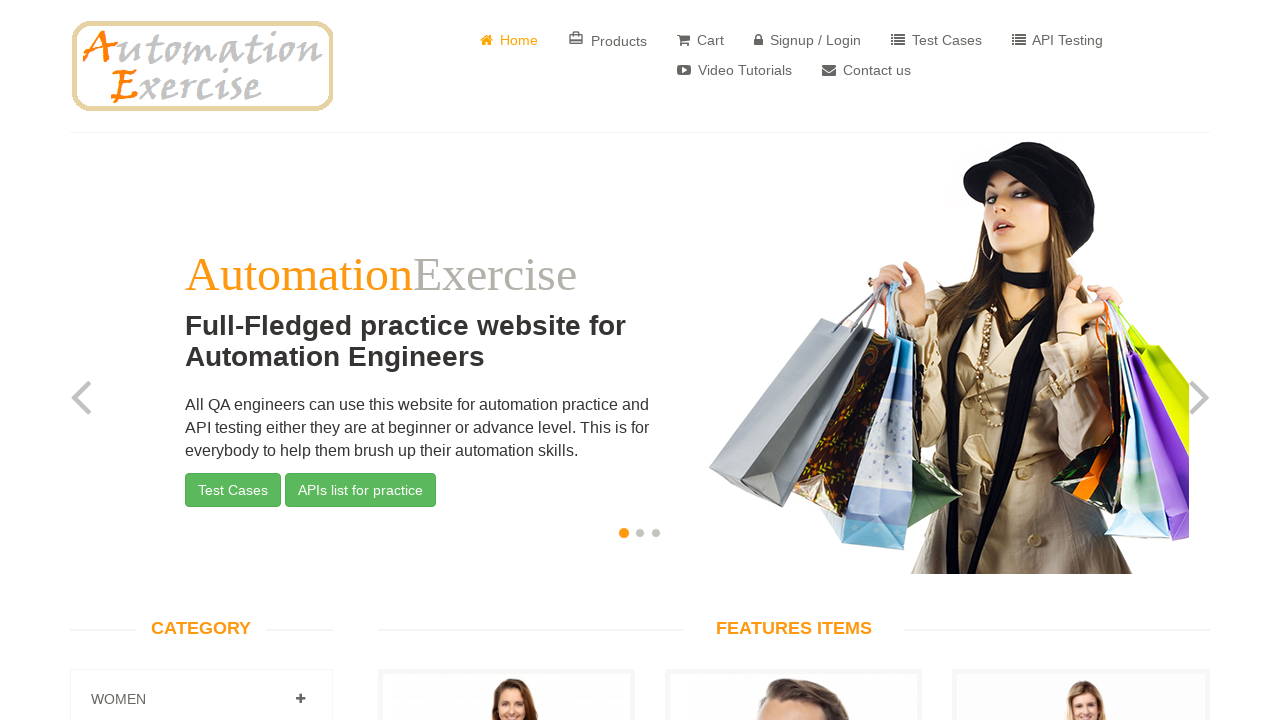

Scrolled to bottom of page to reveal footer subscription section
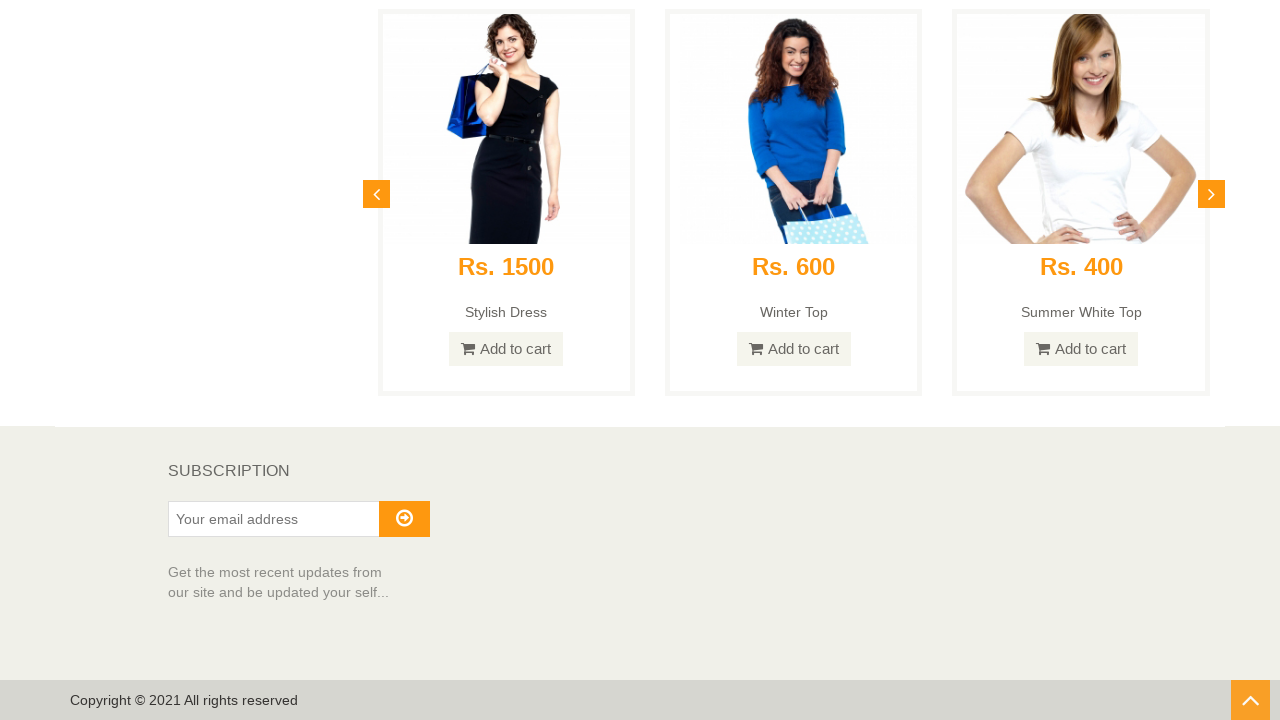

Subscription section became visible
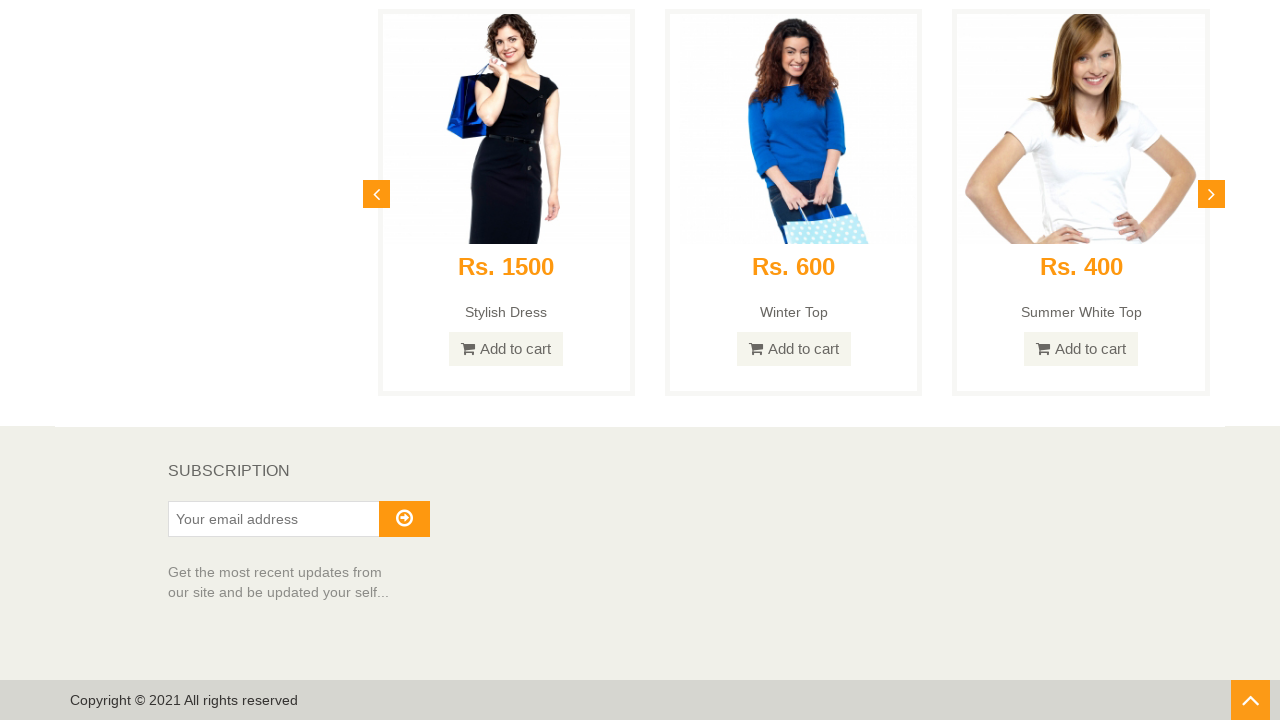

Entered email address 'testuser847@example.com' into subscription field on input#susbscribe_email
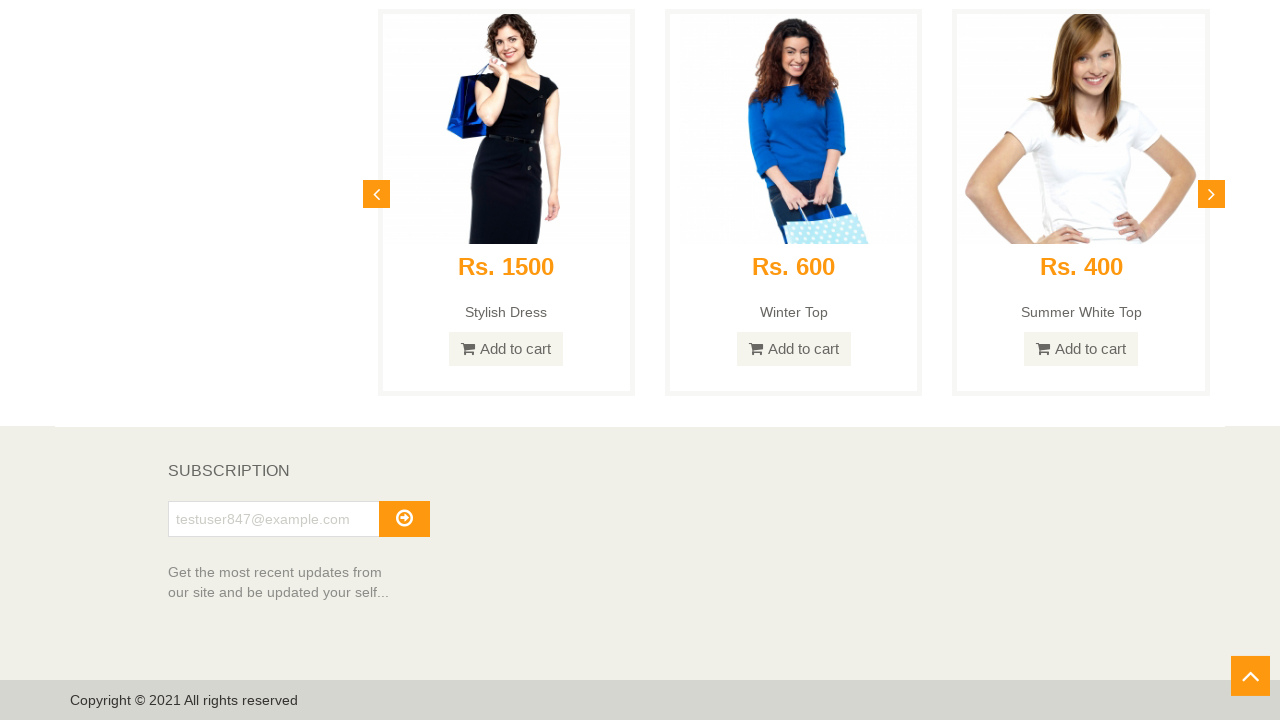

Clicked subscribe button to submit subscription form at (404, 519) on button#subscribe
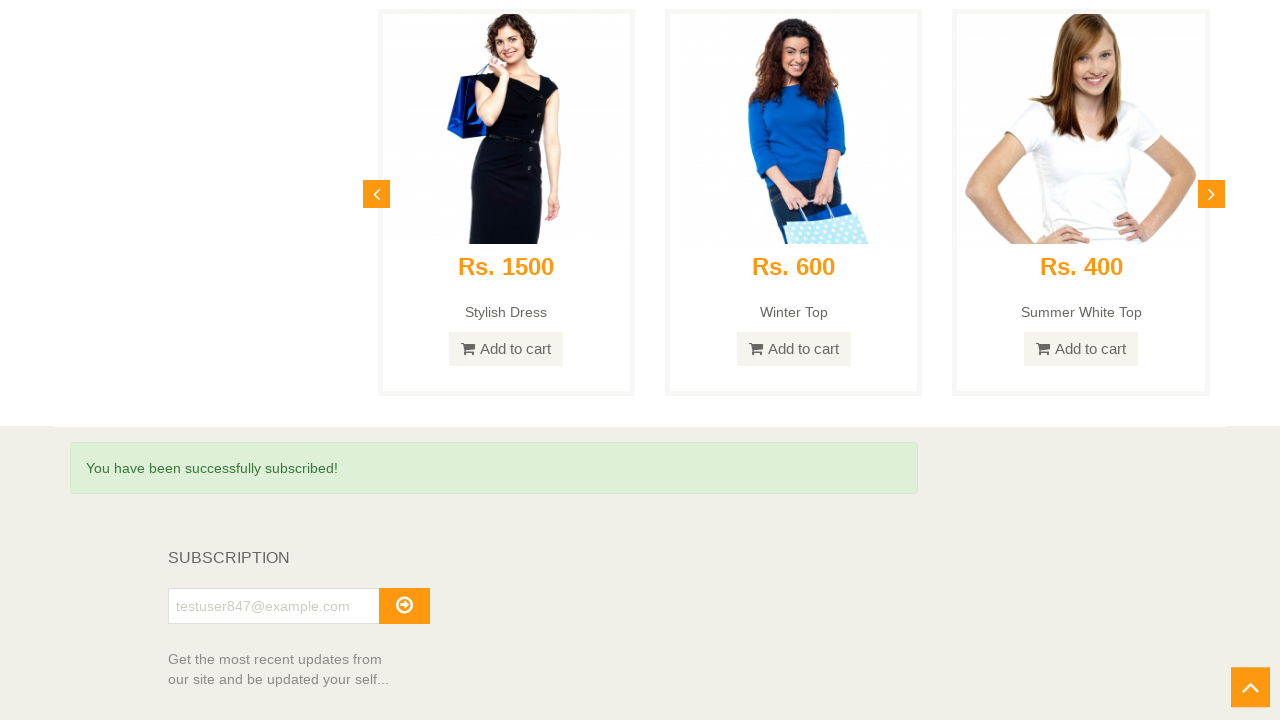

Successfully subscribed confirmation message appeared
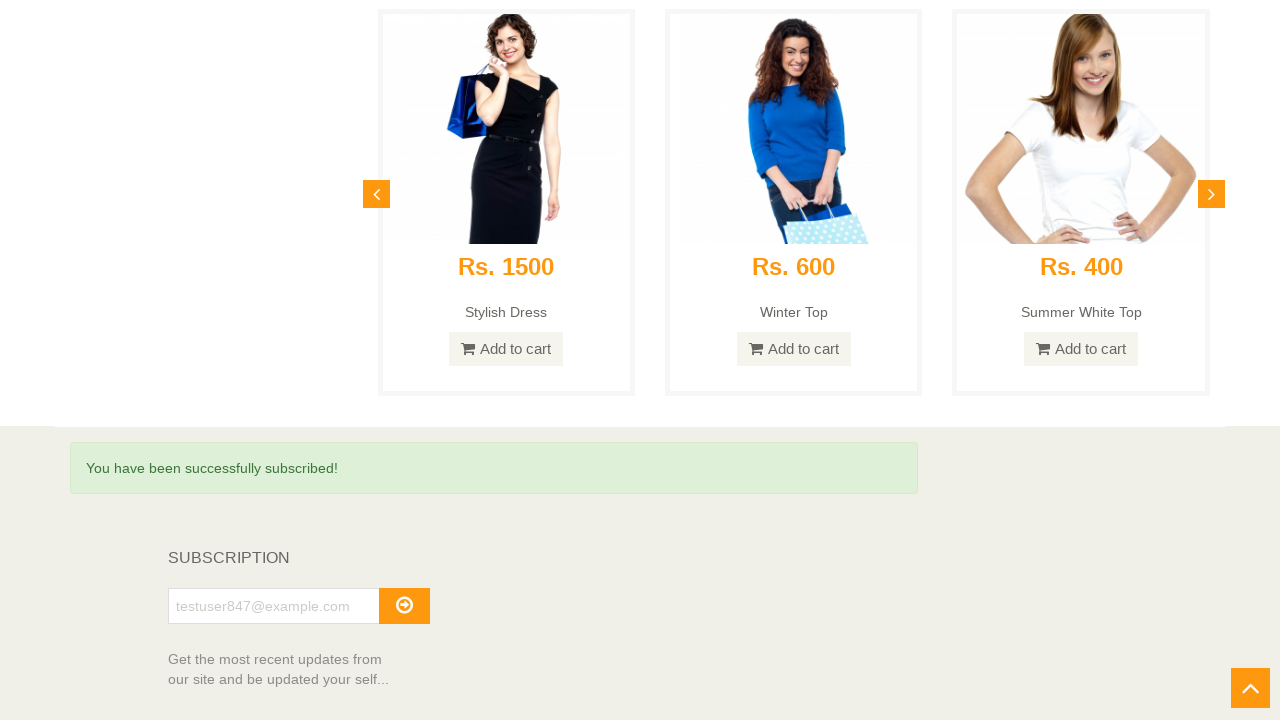

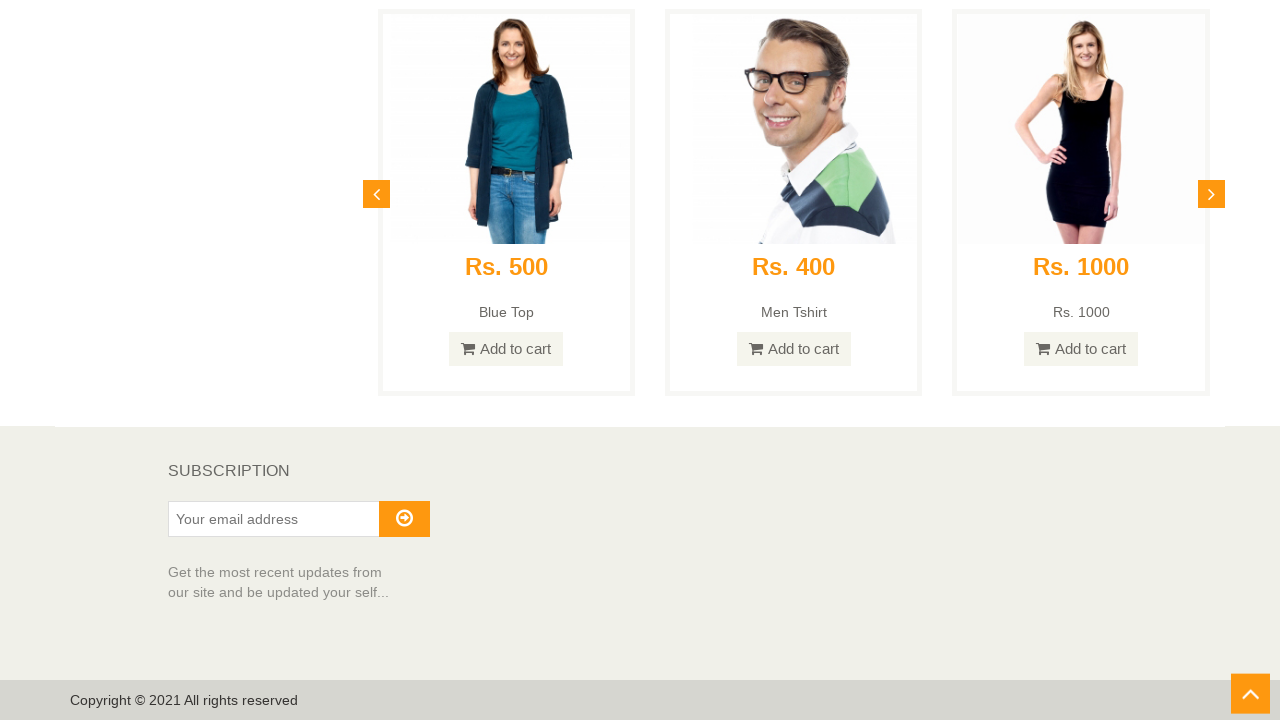